Verifies that the page title matches the expected title "Automation Exercise"

Starting URL: https://www.automationexercise.com

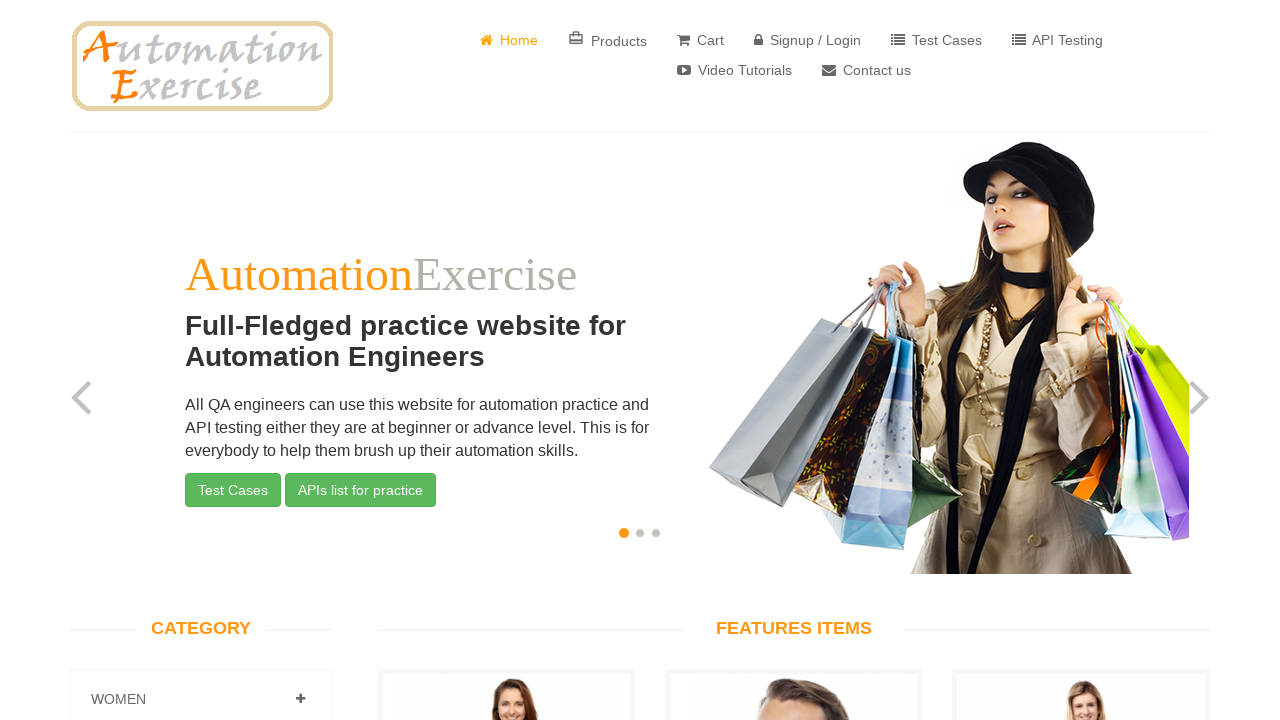

Retrieved page title
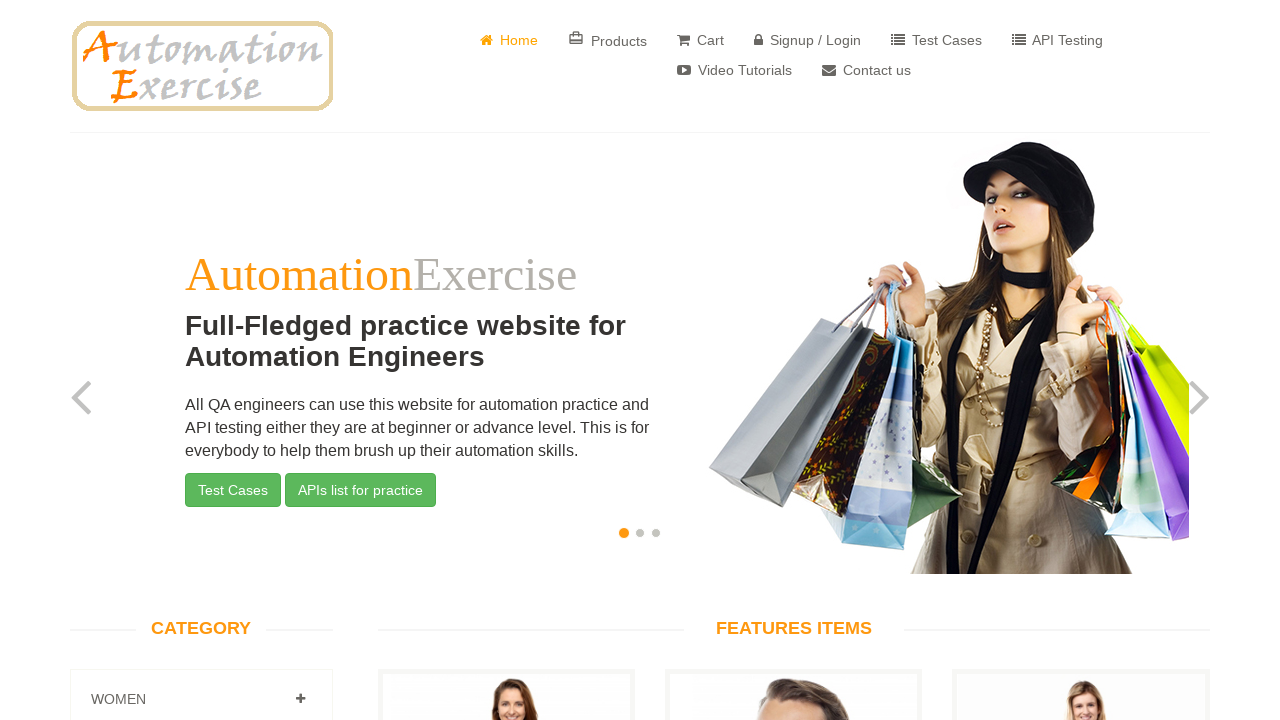

Verified page title matches expected value 'Automation Exercise'
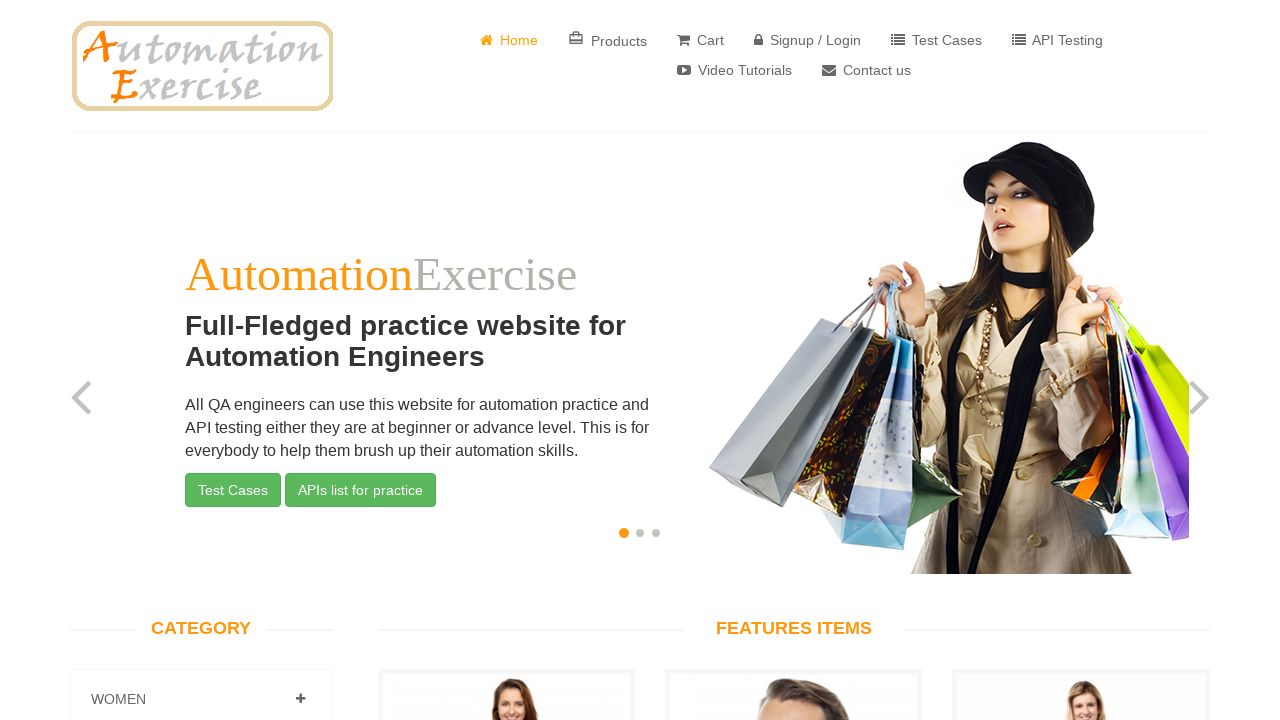

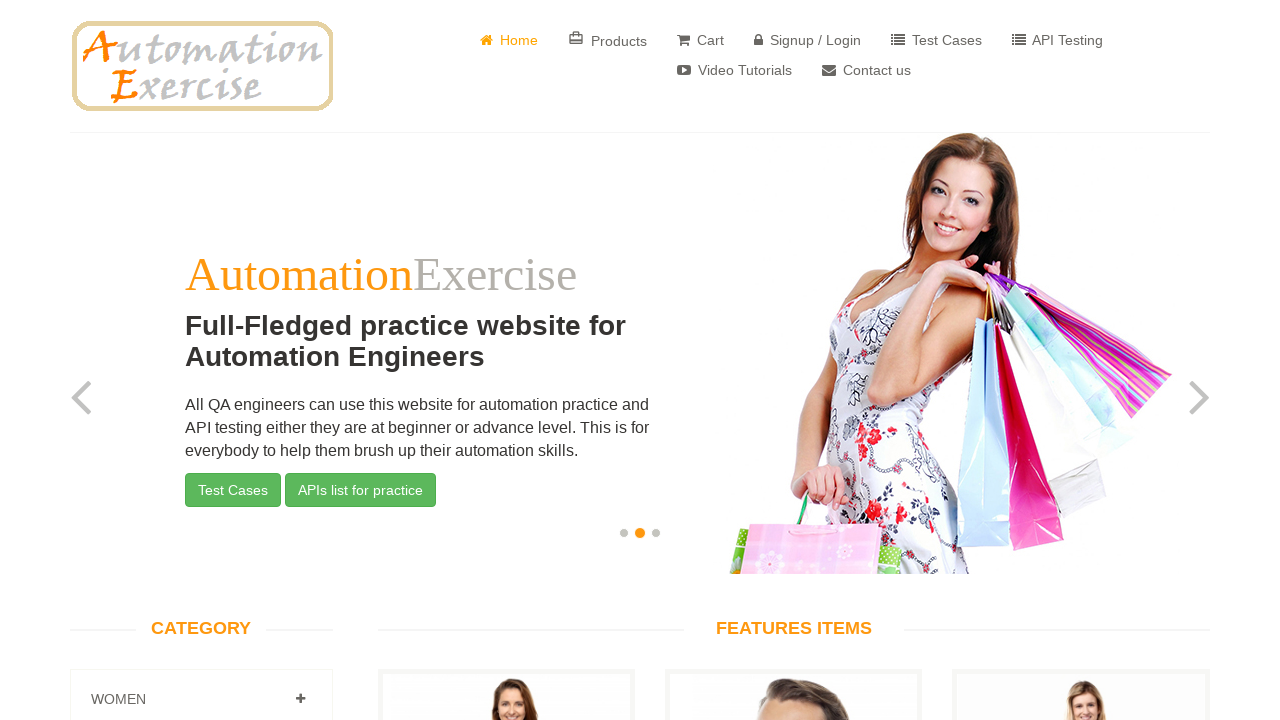